Tests checkbox interactions by checking if elements are displayed, selected, and enabled, then toggling a checkbox.

Starting URL: https://bonigarcia.dev/selenium-webdriver-java/web-form.html

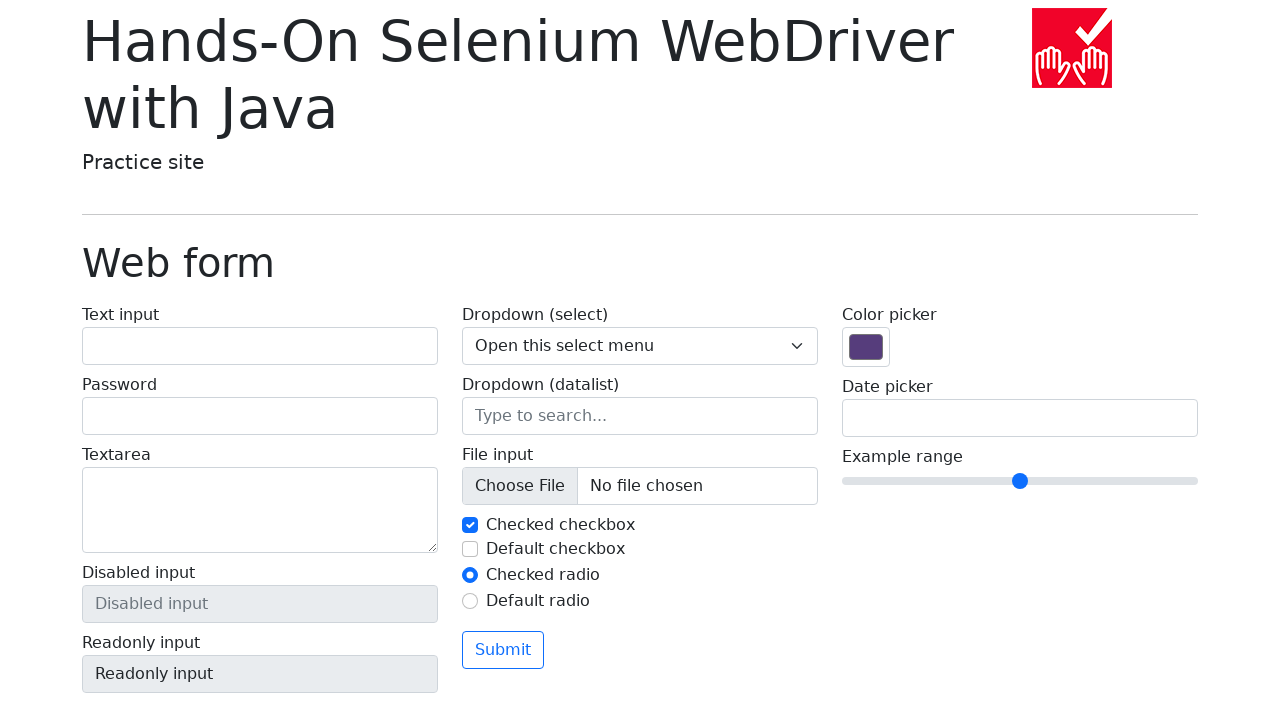

Image element is displayed and visible
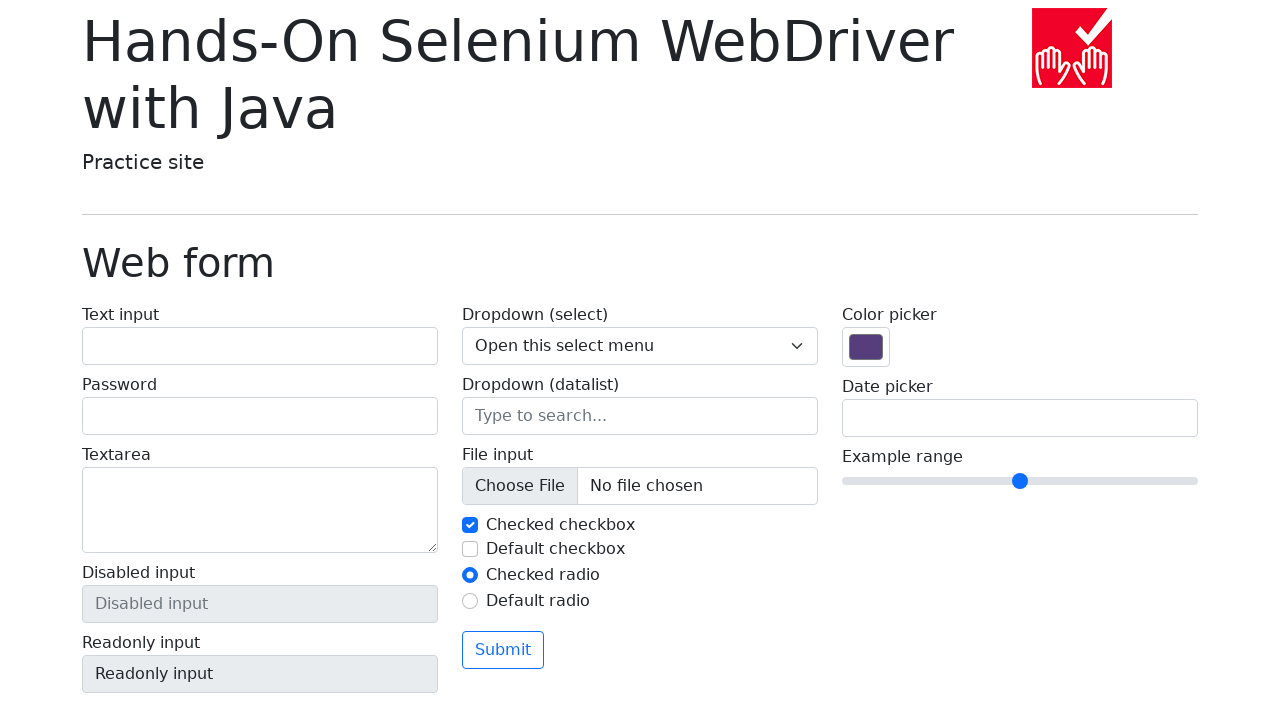

Located checkbox element with id 'my-check-1'
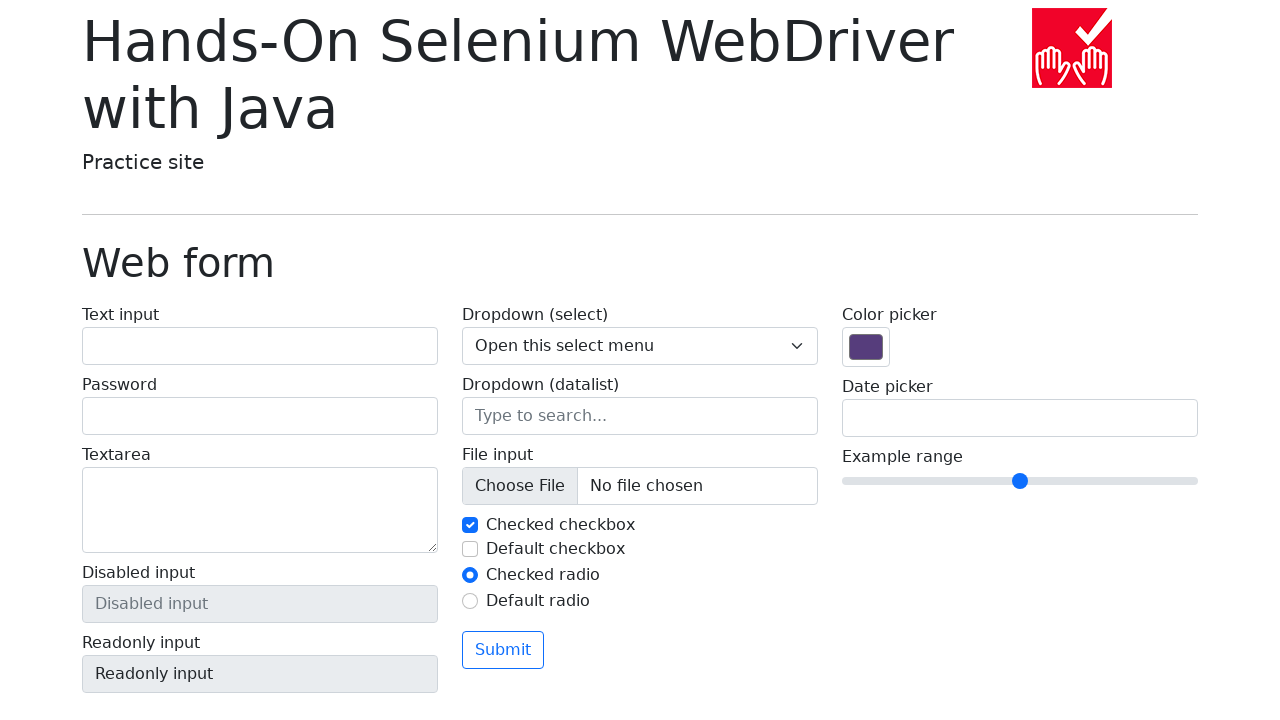

Clicked checkbox to toggle its state at (470, 525) on #my-check-1
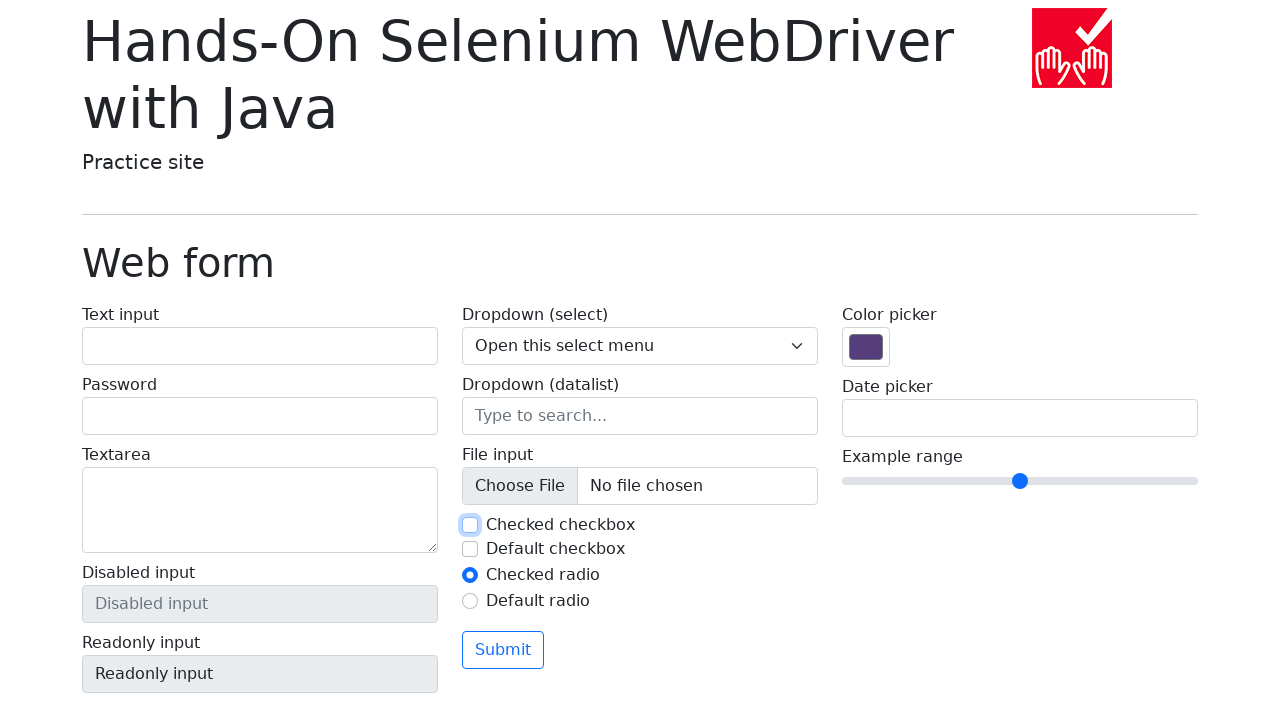

Disabled input element is present in the DOM
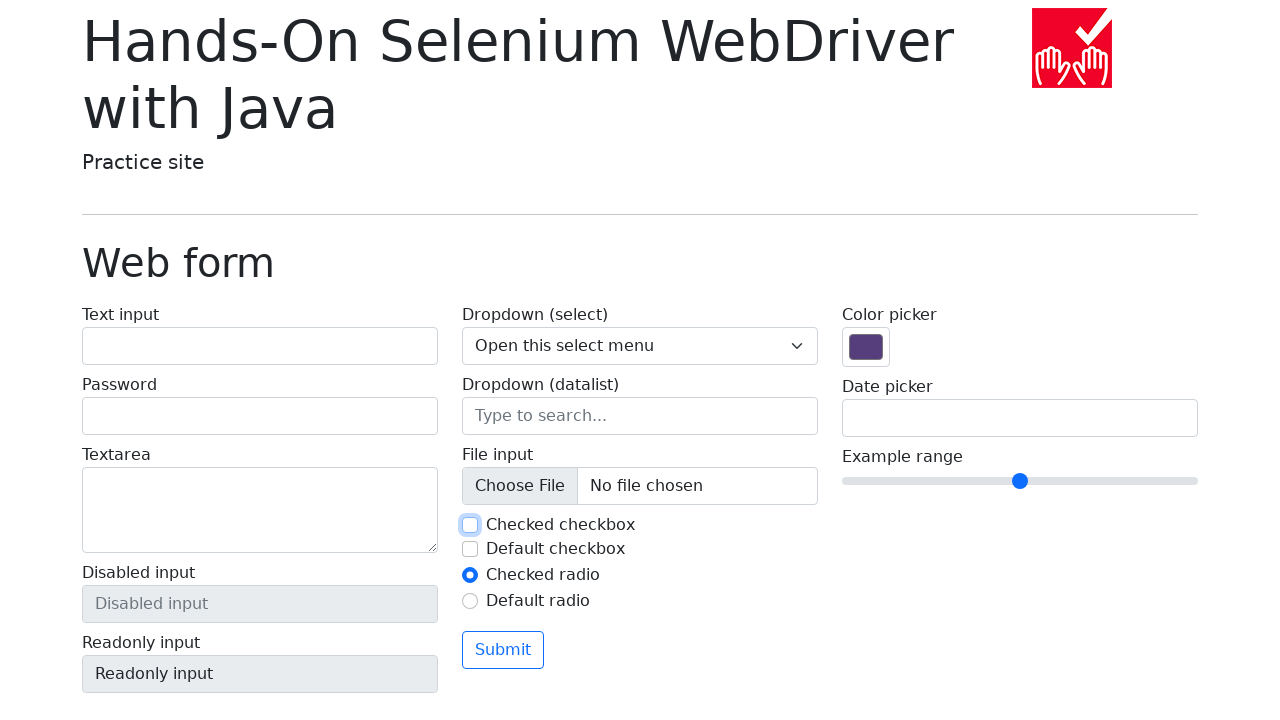

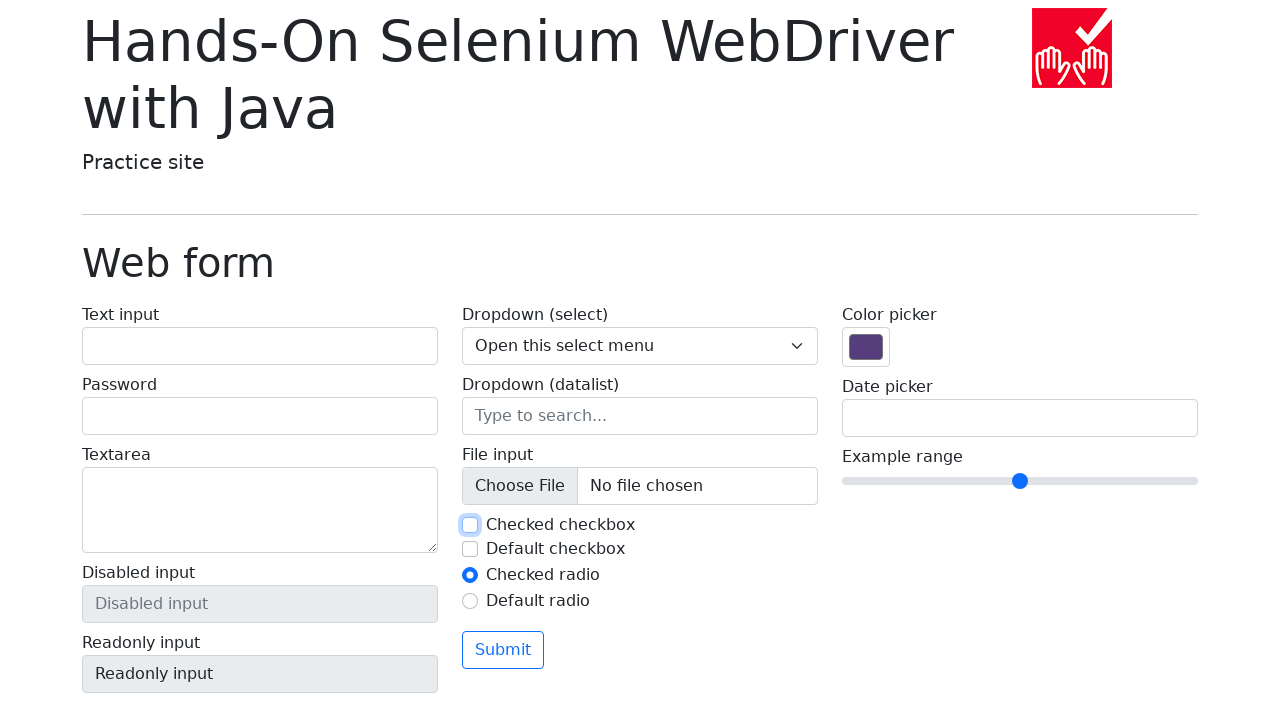